Tests the Remove Element functionality by first adding an element, then clicking the Delete button and verifying it disappears from the page.

Starting URL: https://the-internet.herokuapp.com/add_remove_elements/

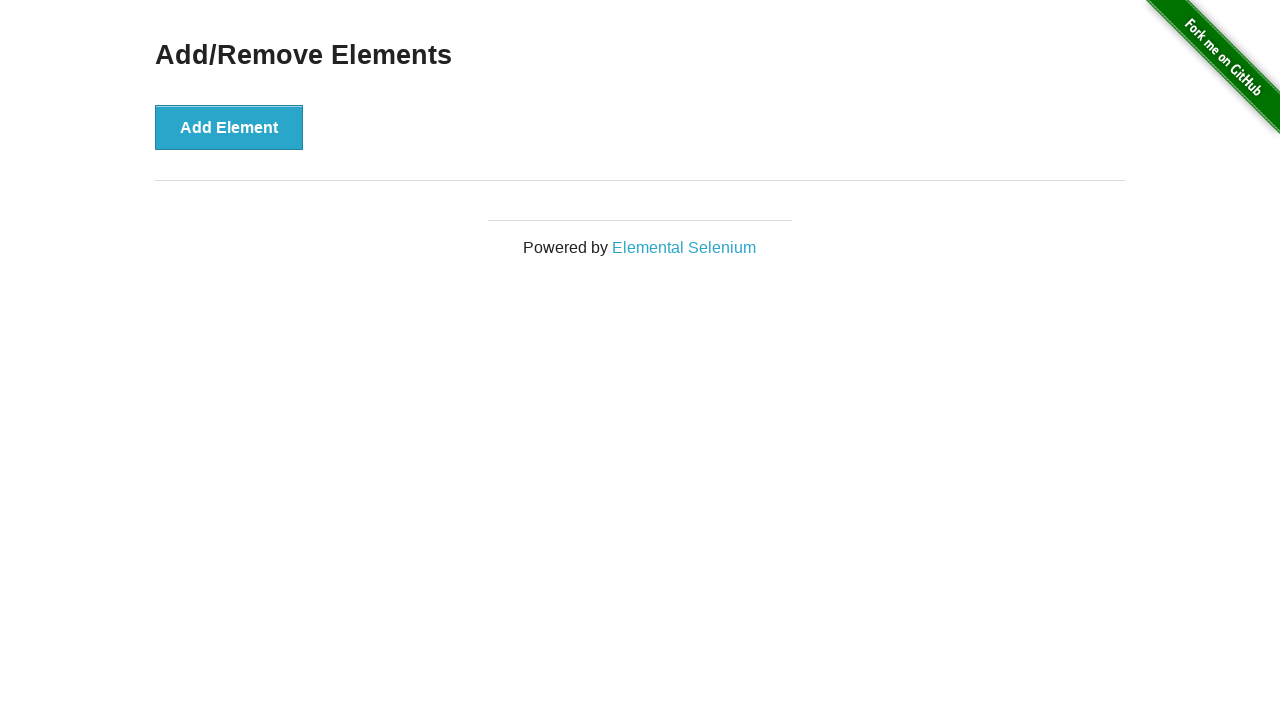

Clicked Add Element button at (229, 127) on button:has-text('Add Element')
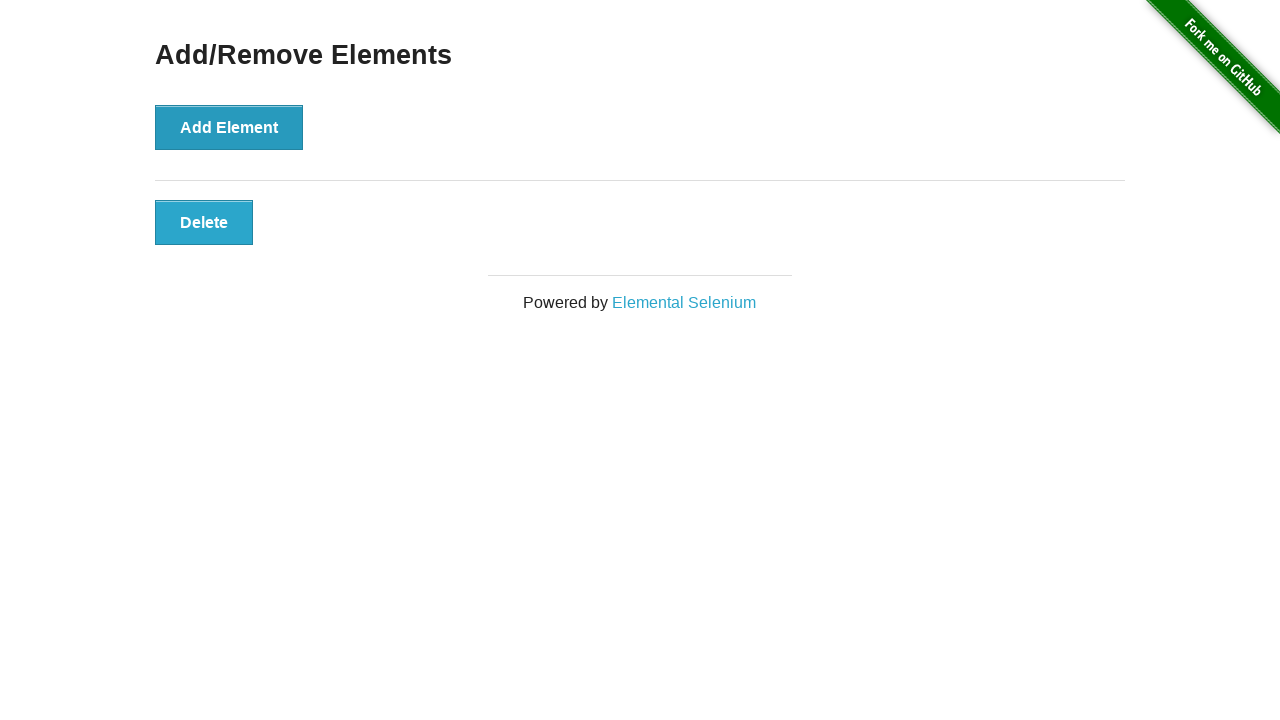

Delete button appeared on the page
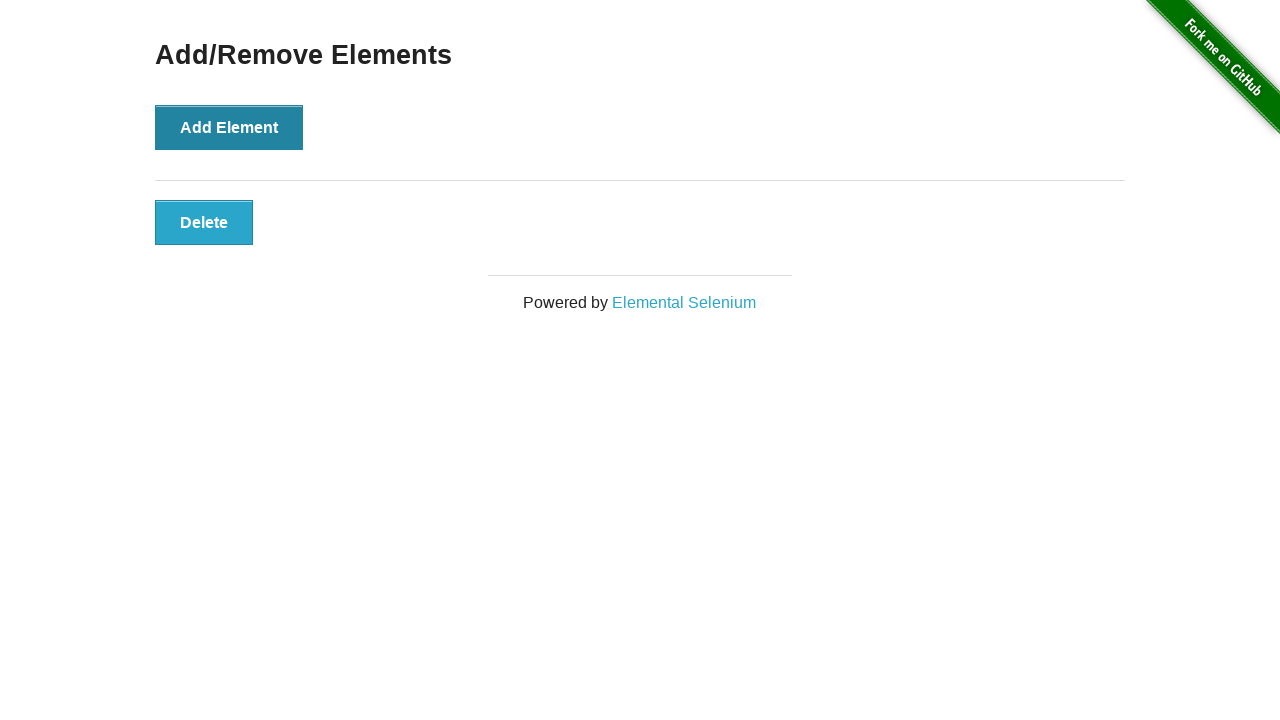

Clicked Delete button to remove the element at (204, 222) on button.added-manually:has-text('Delete')
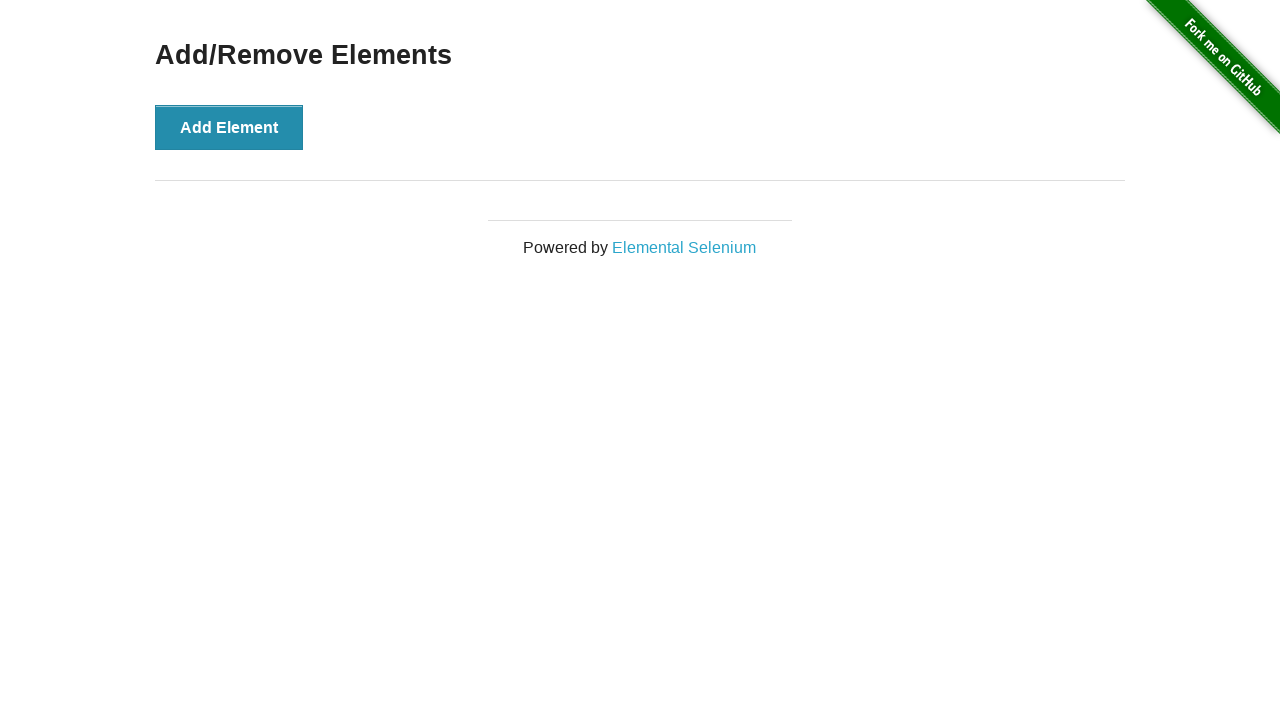

Verified that Delete button disappeared from the page
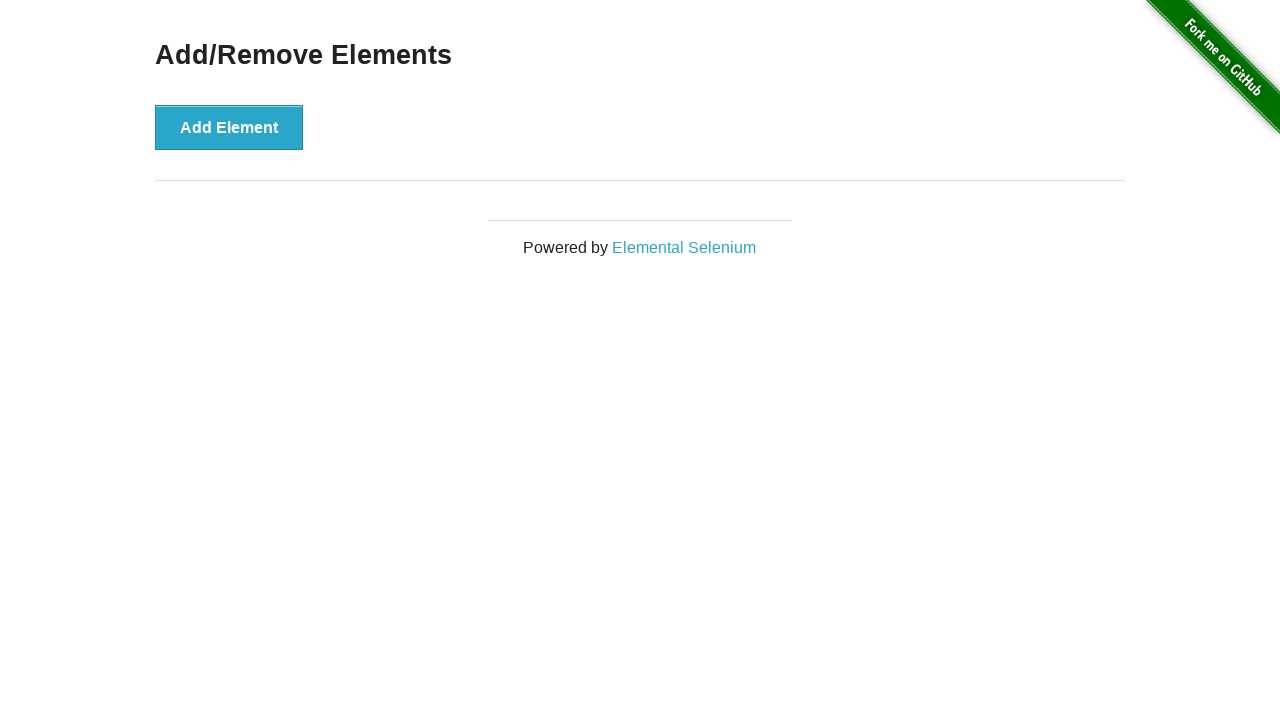

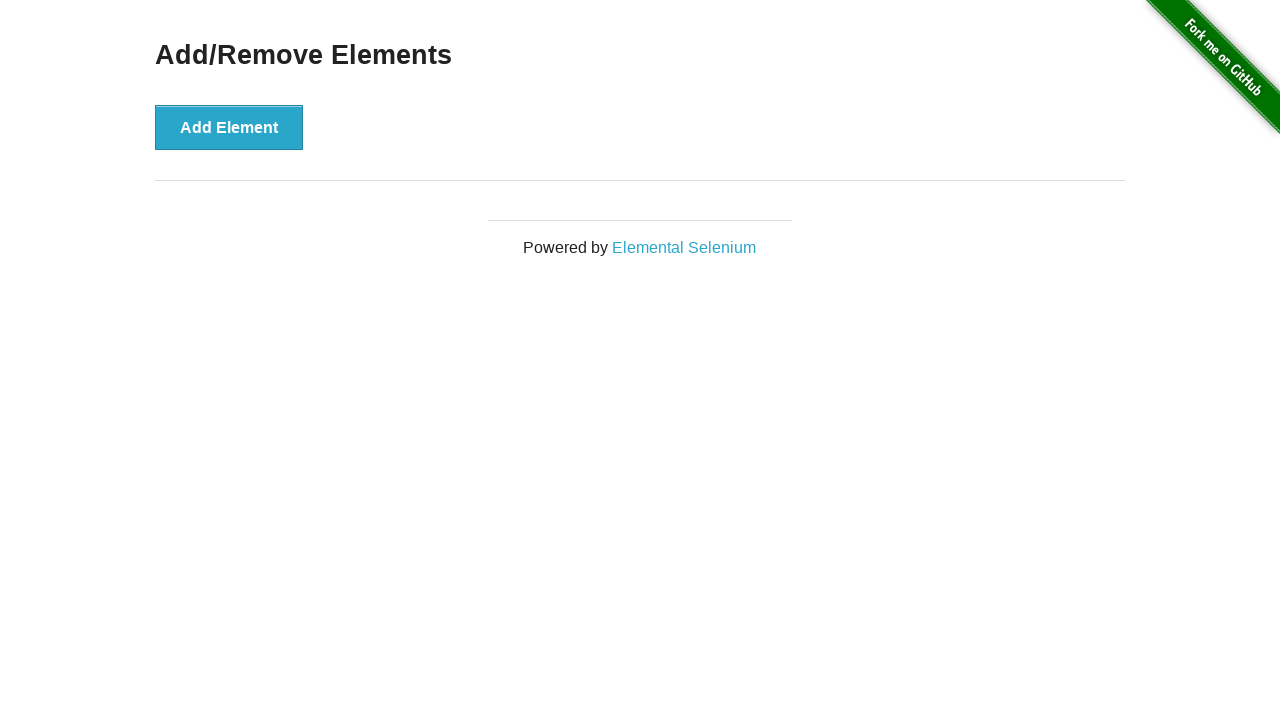